Tests hovering functionality by hovering over a menu item to reveal a submenu, then clicking on a submenu item

Starting URL: https://edumarshal.com/

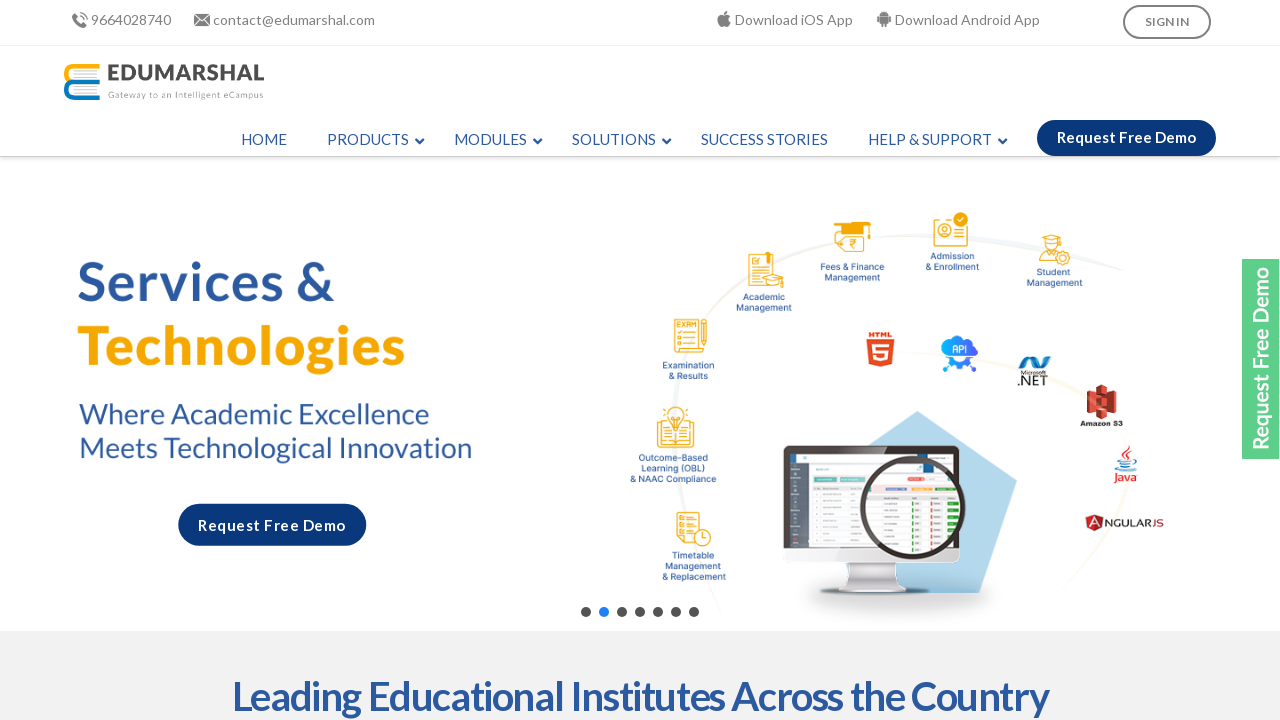

Located the Resource menu element
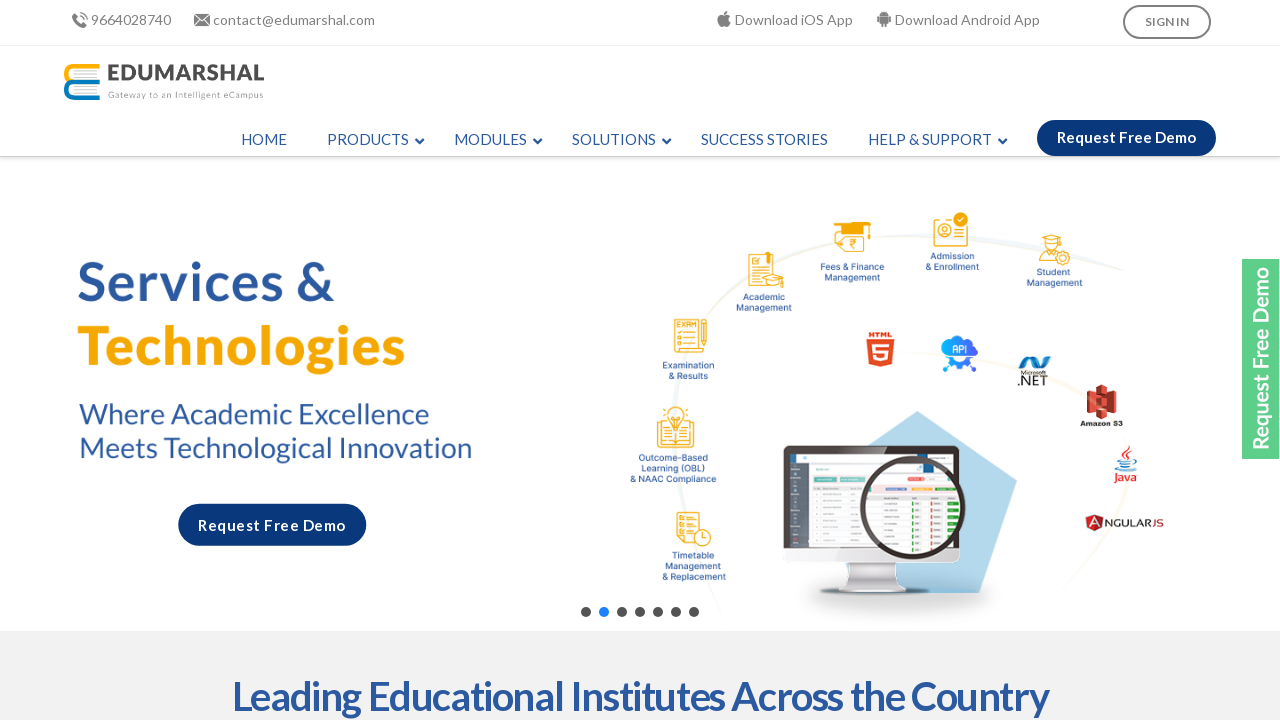

Hovered over the Resource menu to reveal submenu at (616, 140) on li#menu-item-2576
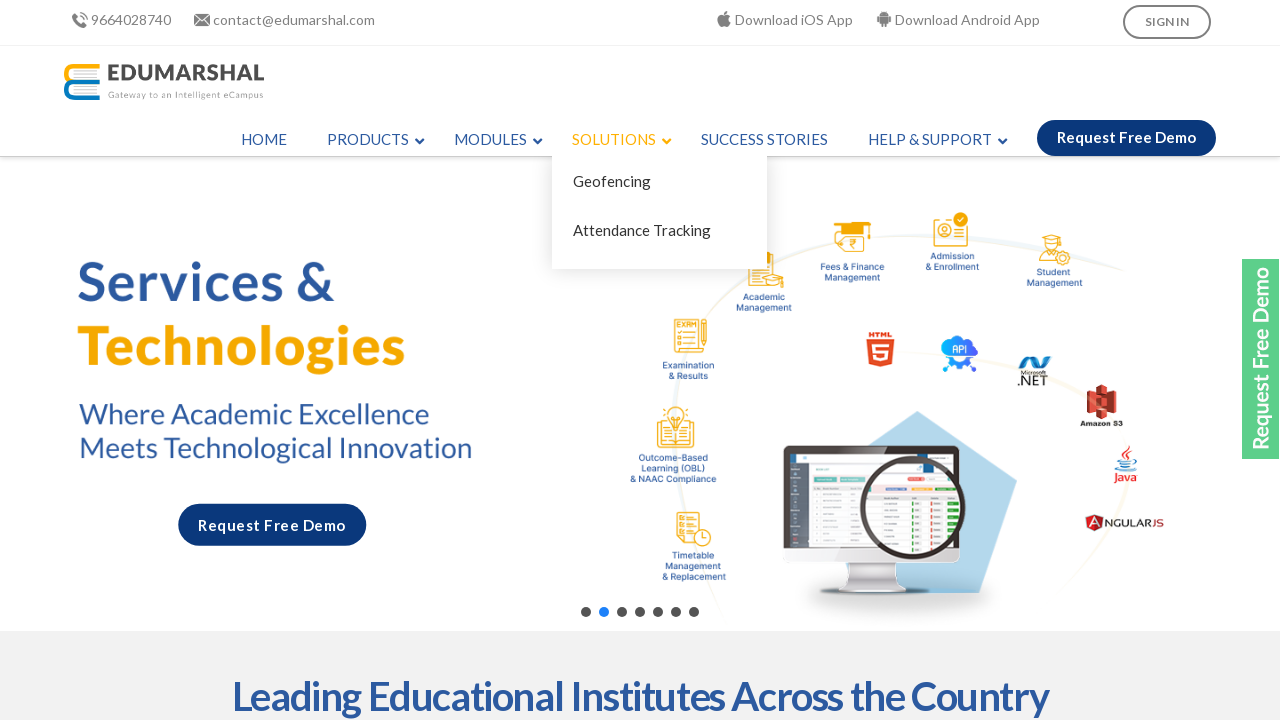

Clicked on the Attendance Tracking submenu item at (642, 231) on xpath=//span[text()='Attendance Tracking']
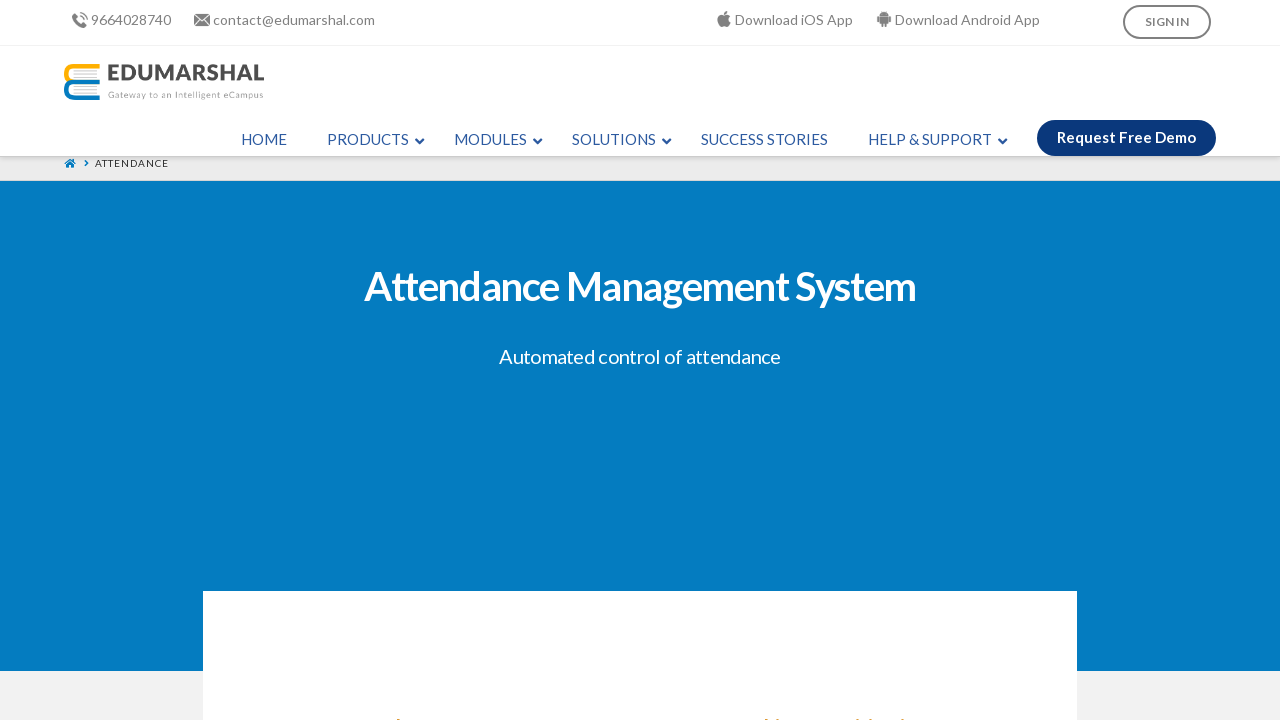

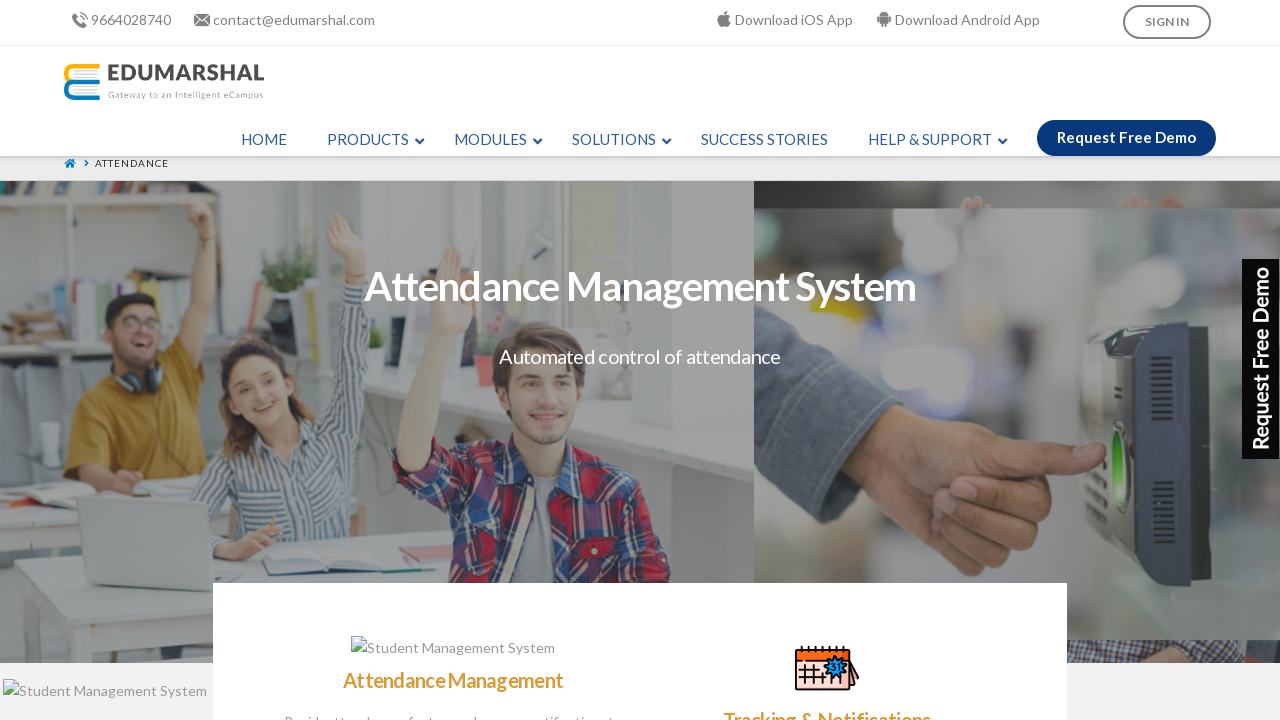